Guest user adds an item to cart and completes checkout with all required payment details

Starting URL: https://www.demoblaze.com/

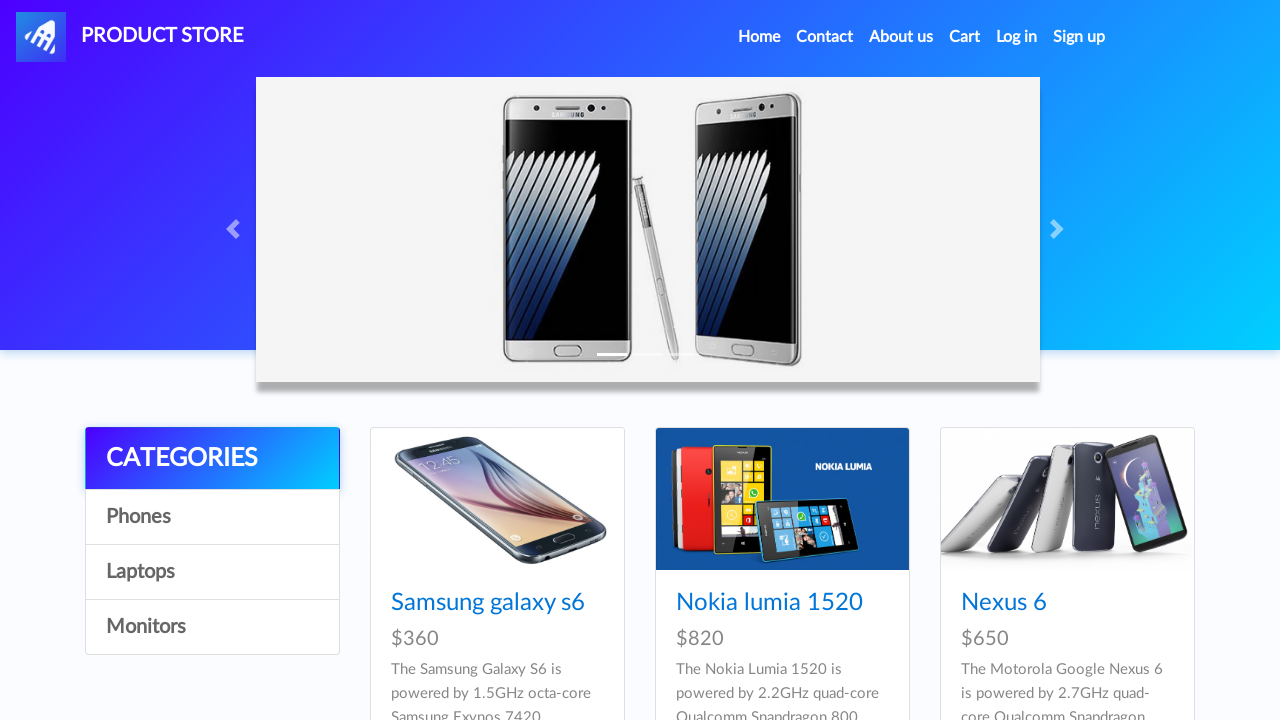

Clicked on first product to view details at (488, 603) on a.hrefch:first-child
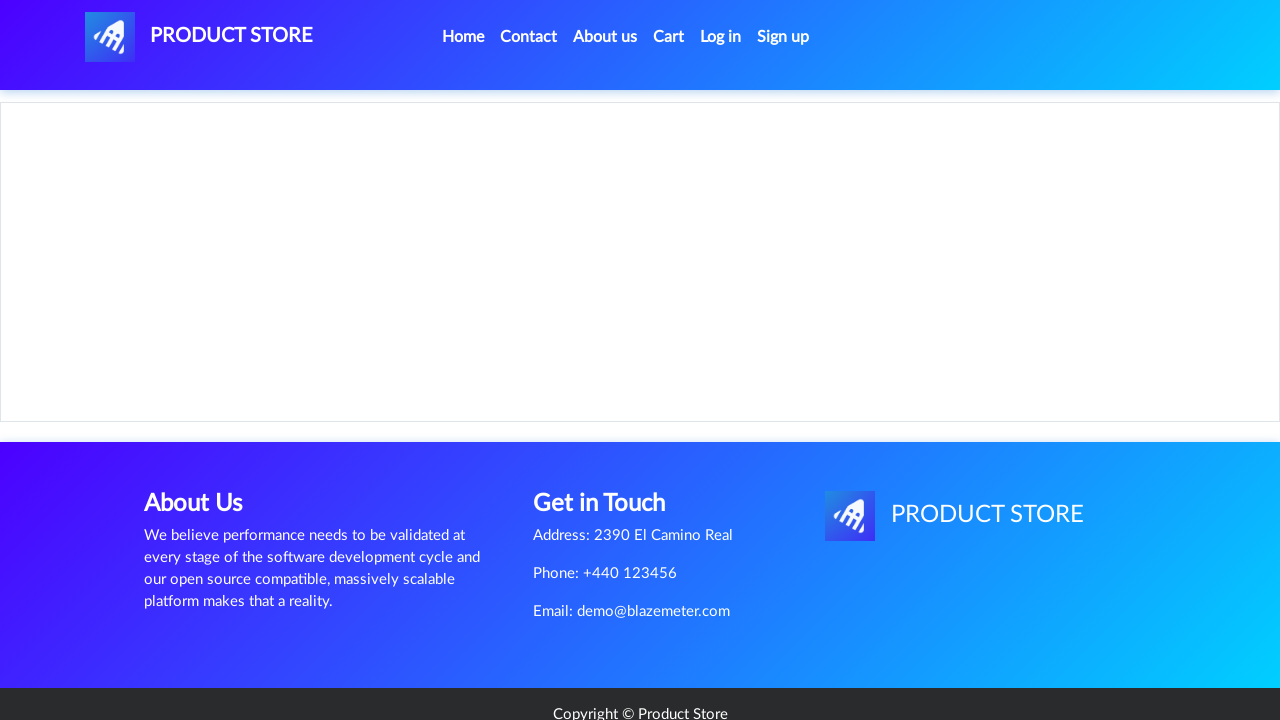

Waited for product details page to load
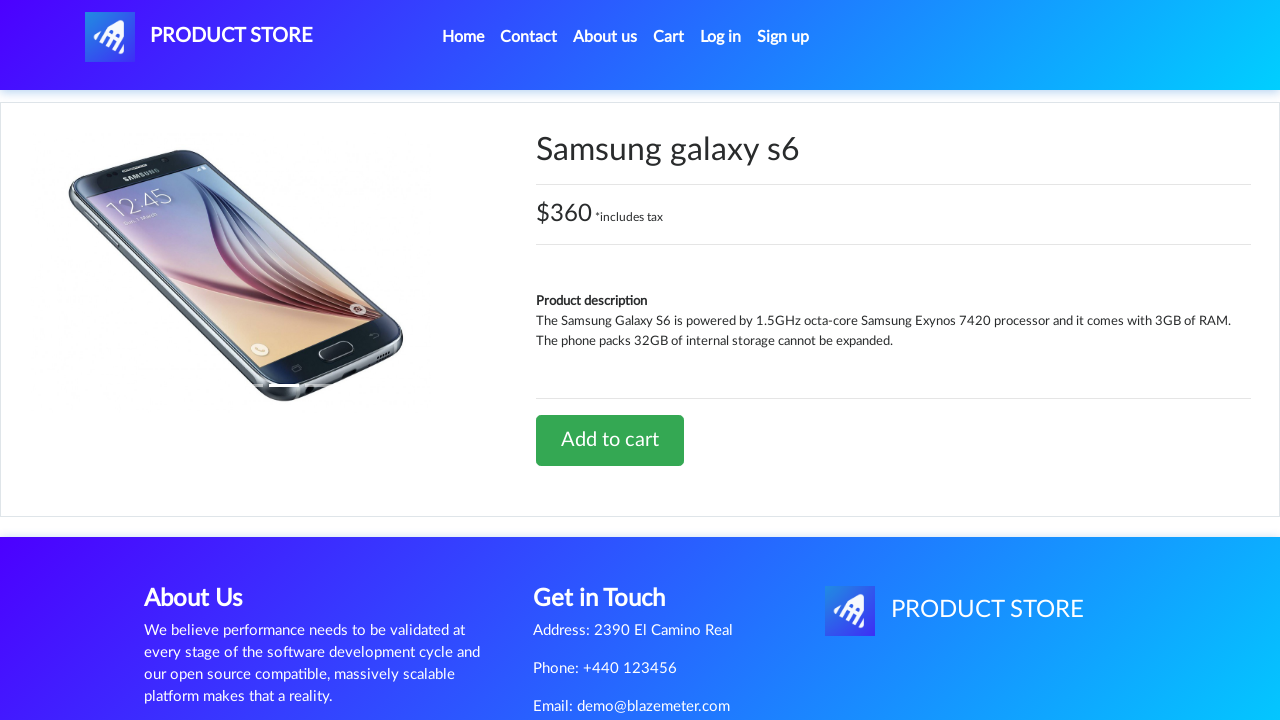

Clicked 'Add to Cart' button at (610, 440) on a.btn-success
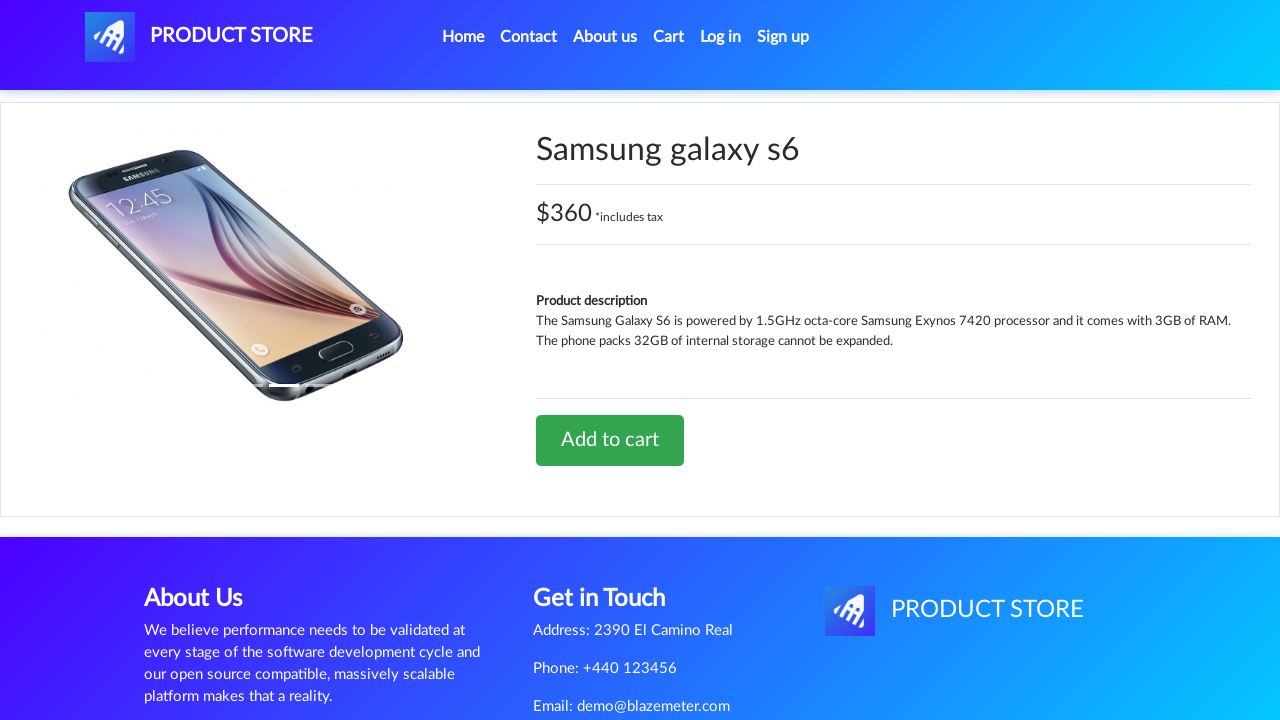

Waited for add to cart action to complete
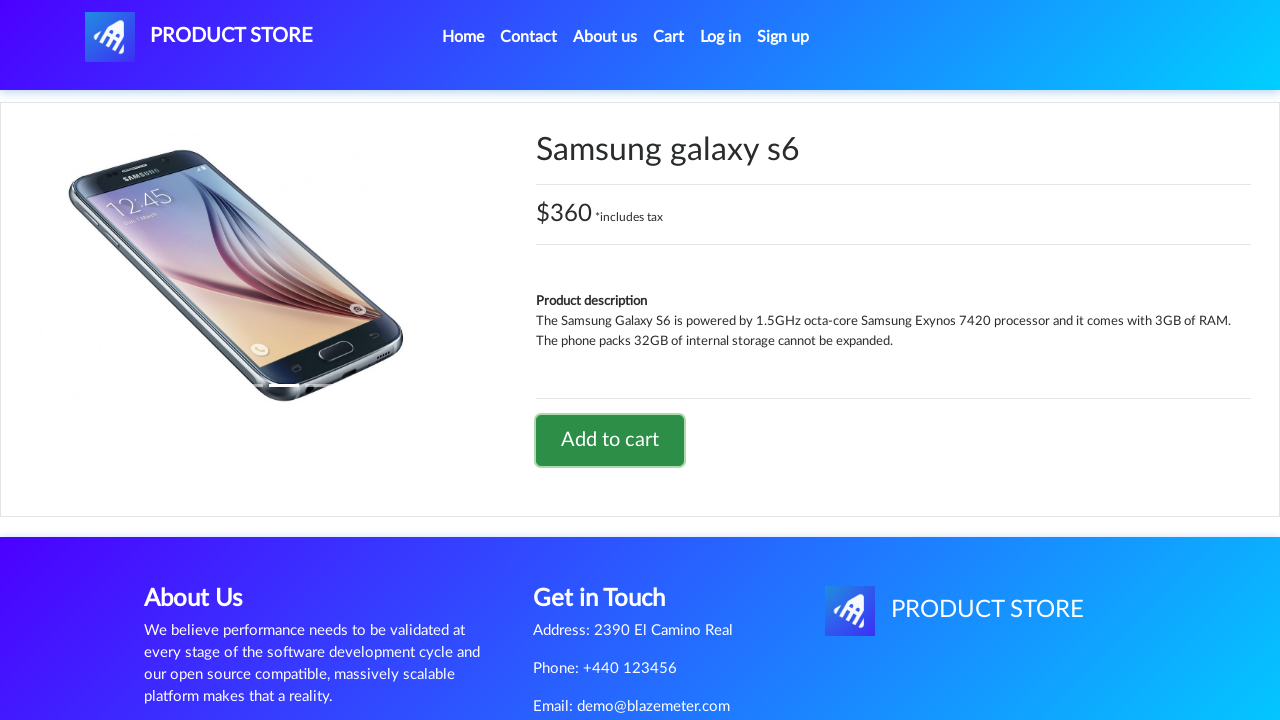

Set up dialog handler to accept product added confirmation
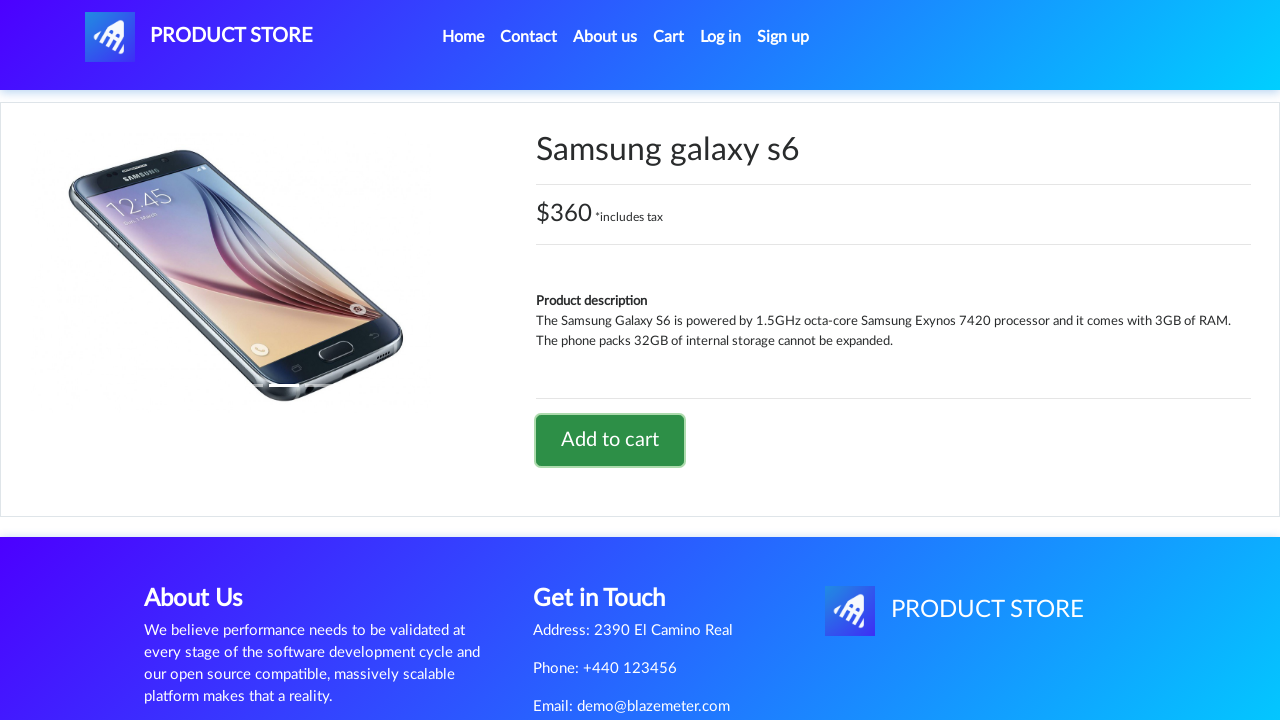

Clicked on cart link to navigate to shopping cart at (669, 37) on a#cartur
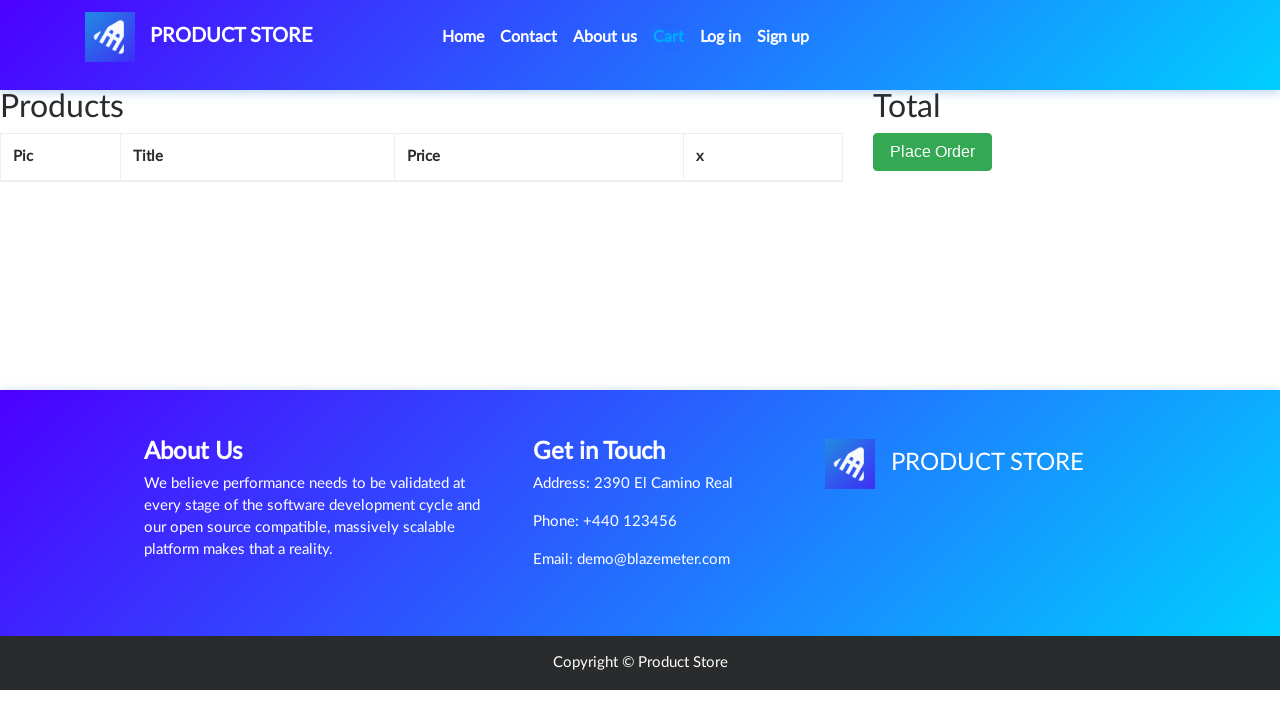

Waited for cart page to fully load
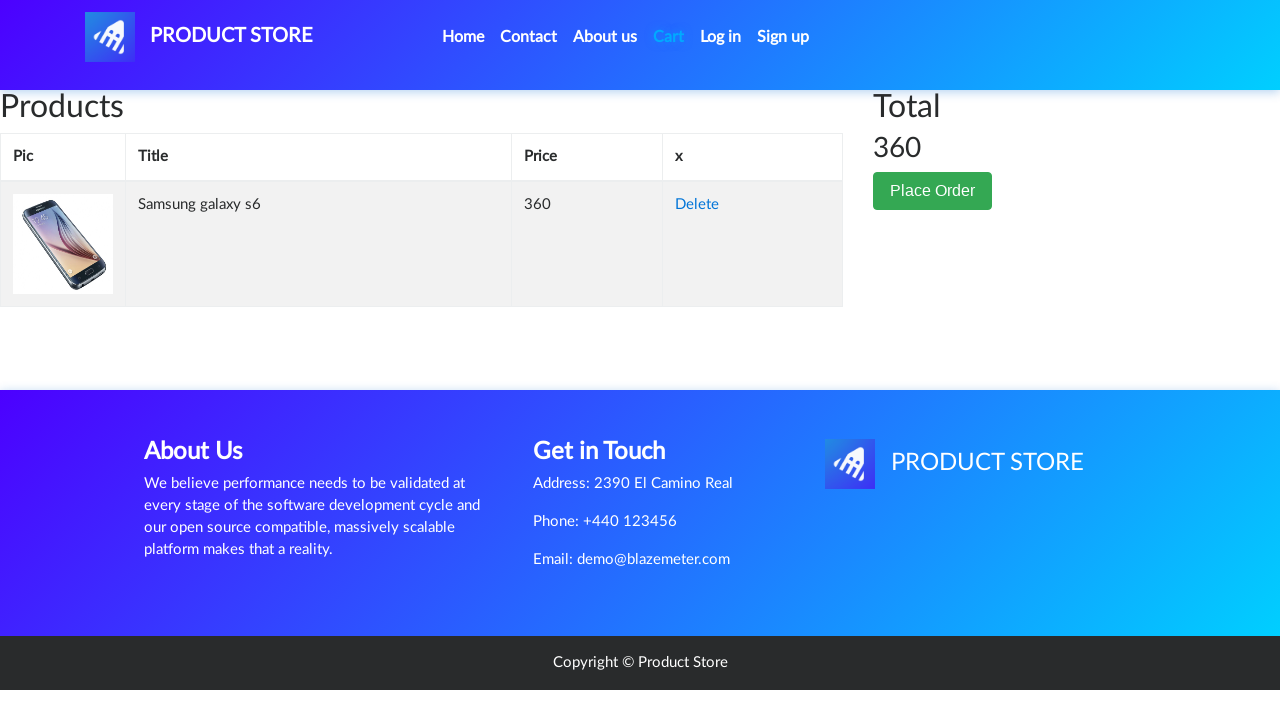

Clicked 'Place Order' button to open checkout modal at (933, 191) on button[data-target='#orderModal']
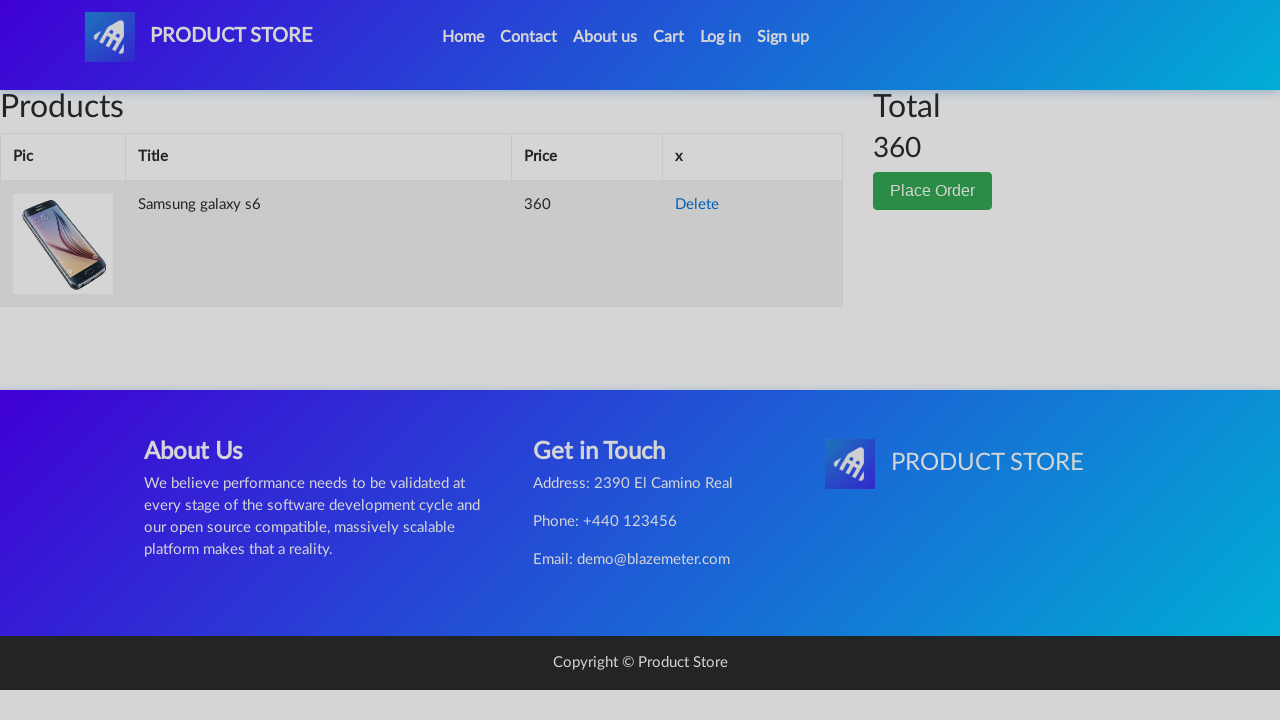

Waited for order modal to appear
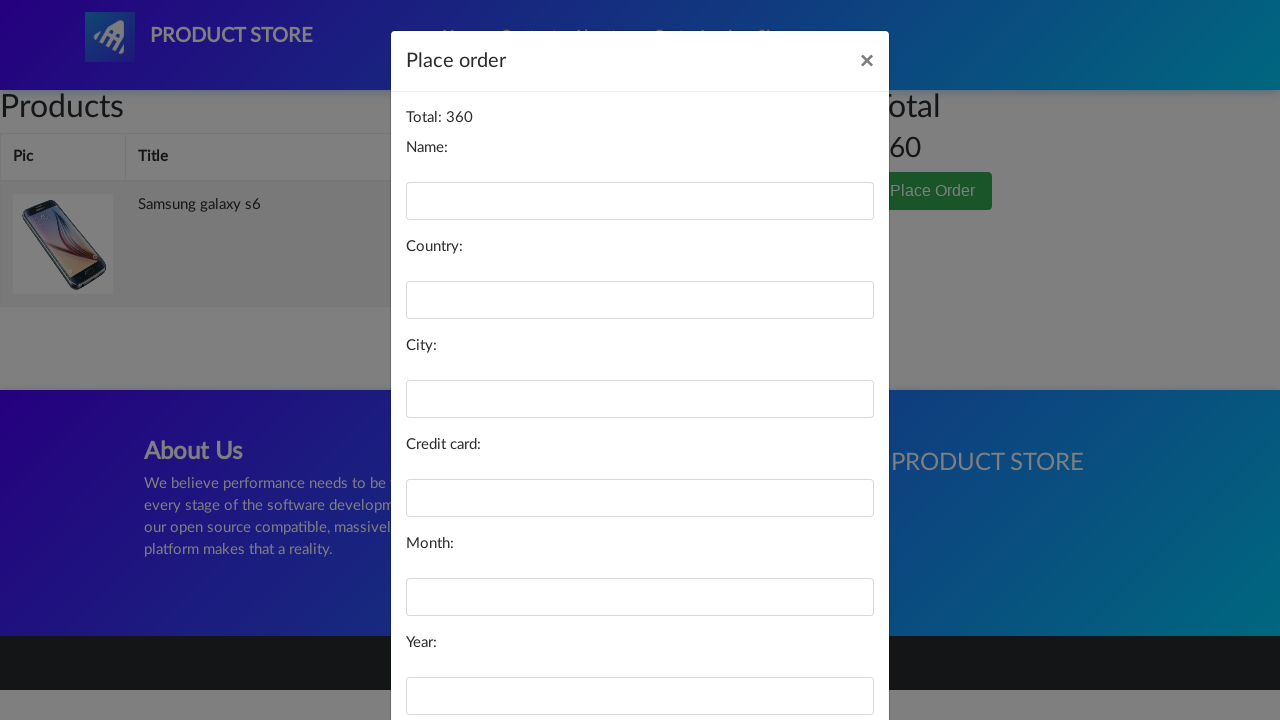

Filled 'Name' field with 'Guest User' on #name
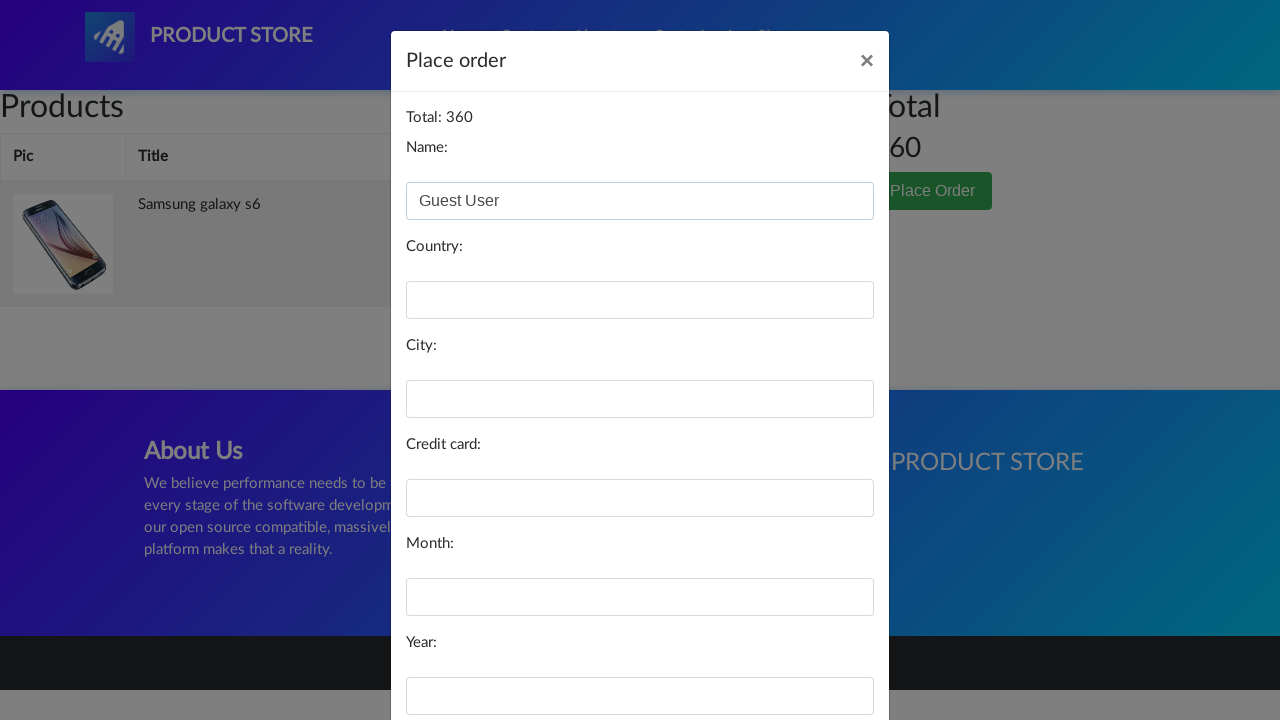

Filled 'Country' field with 'USA' on #country
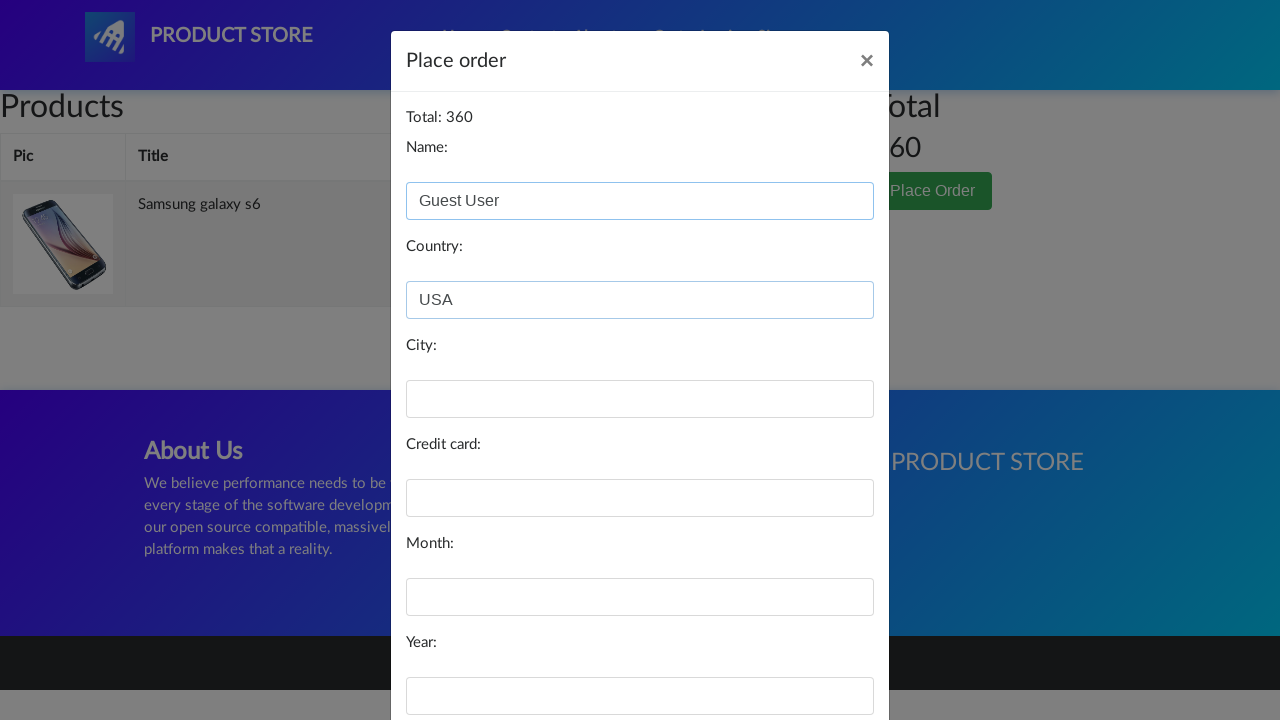

Filled 'City' field with 'Chicago' on #city
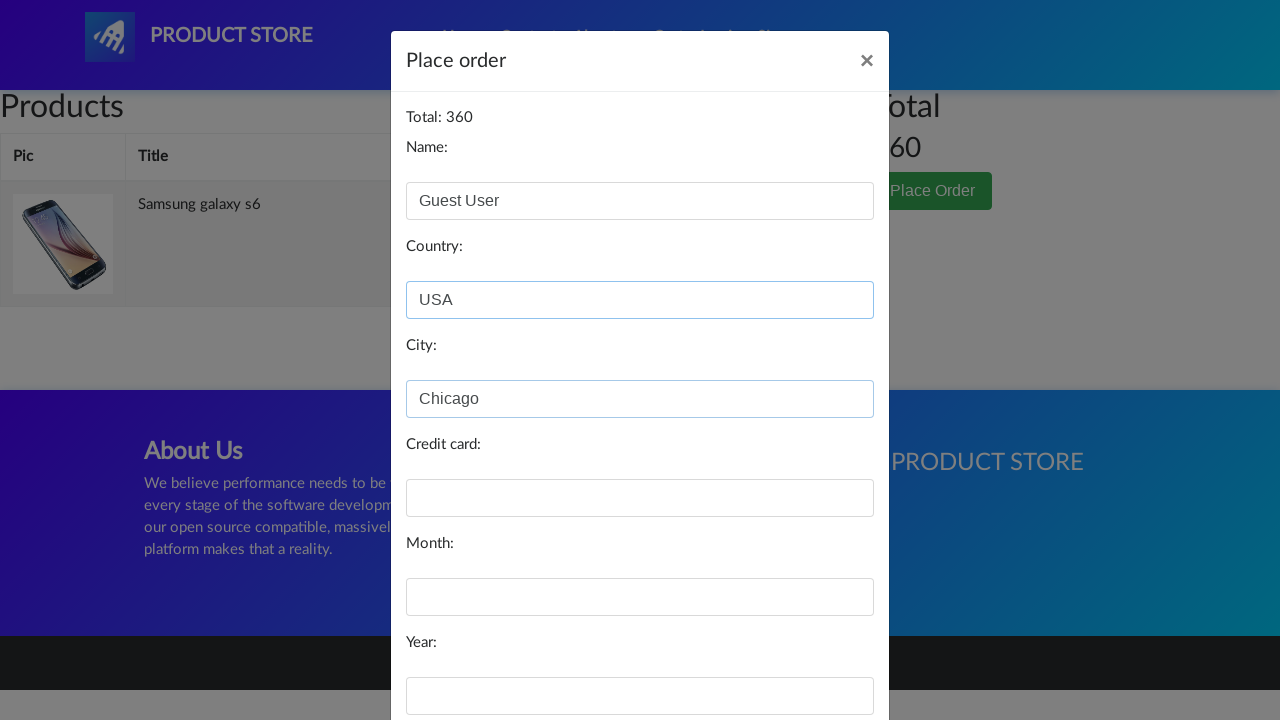

Filled 'Card' field with payment card number on #card
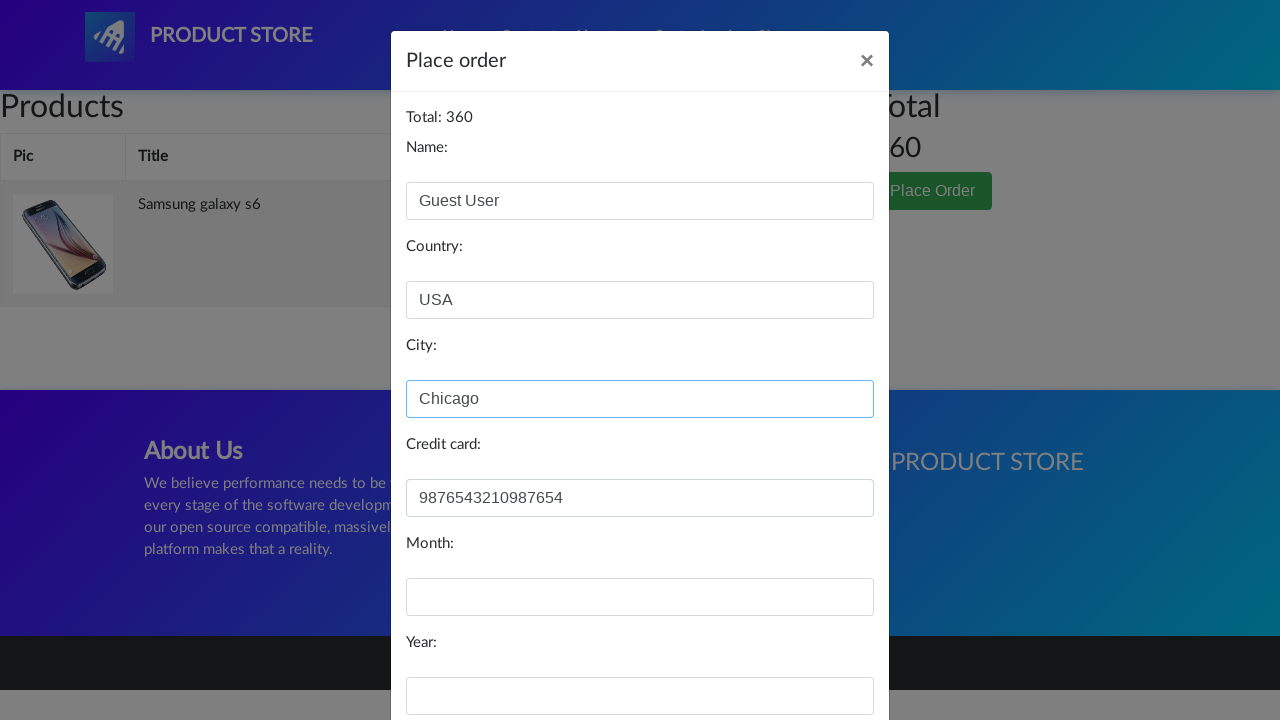

Filled 'Month' field with '01' on #month
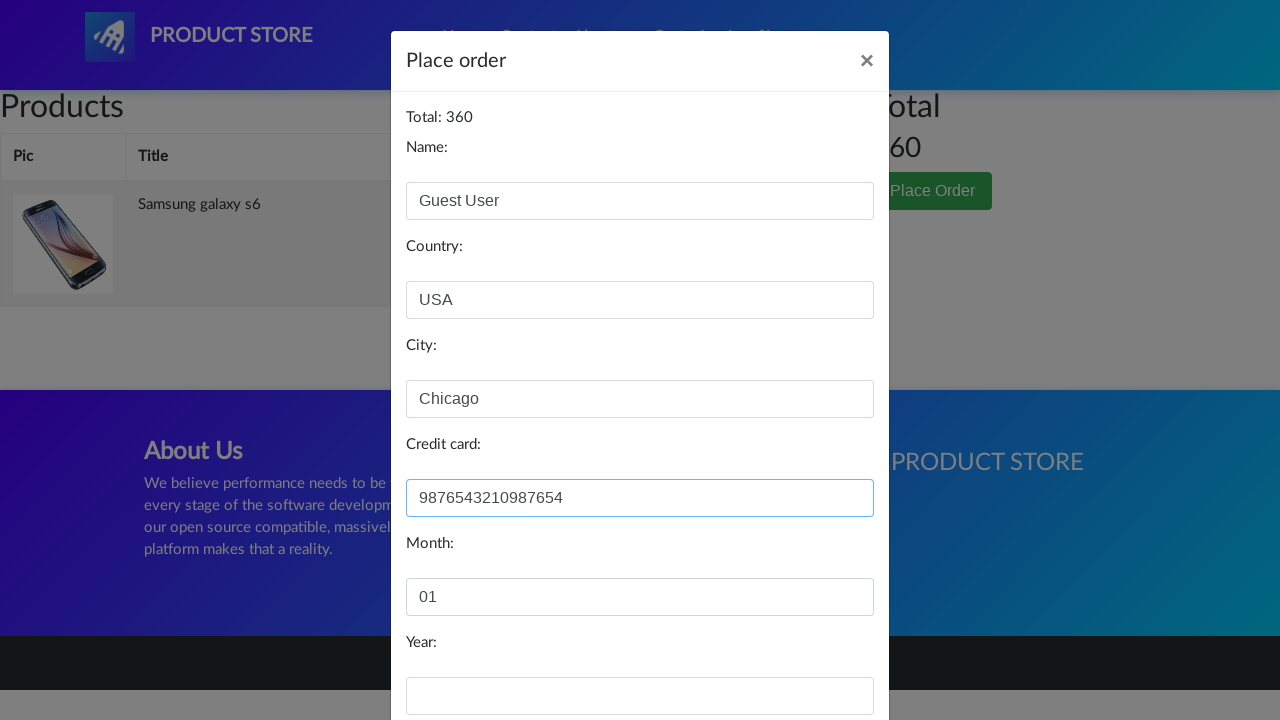

Filled 'Year' field with '2026' on #year
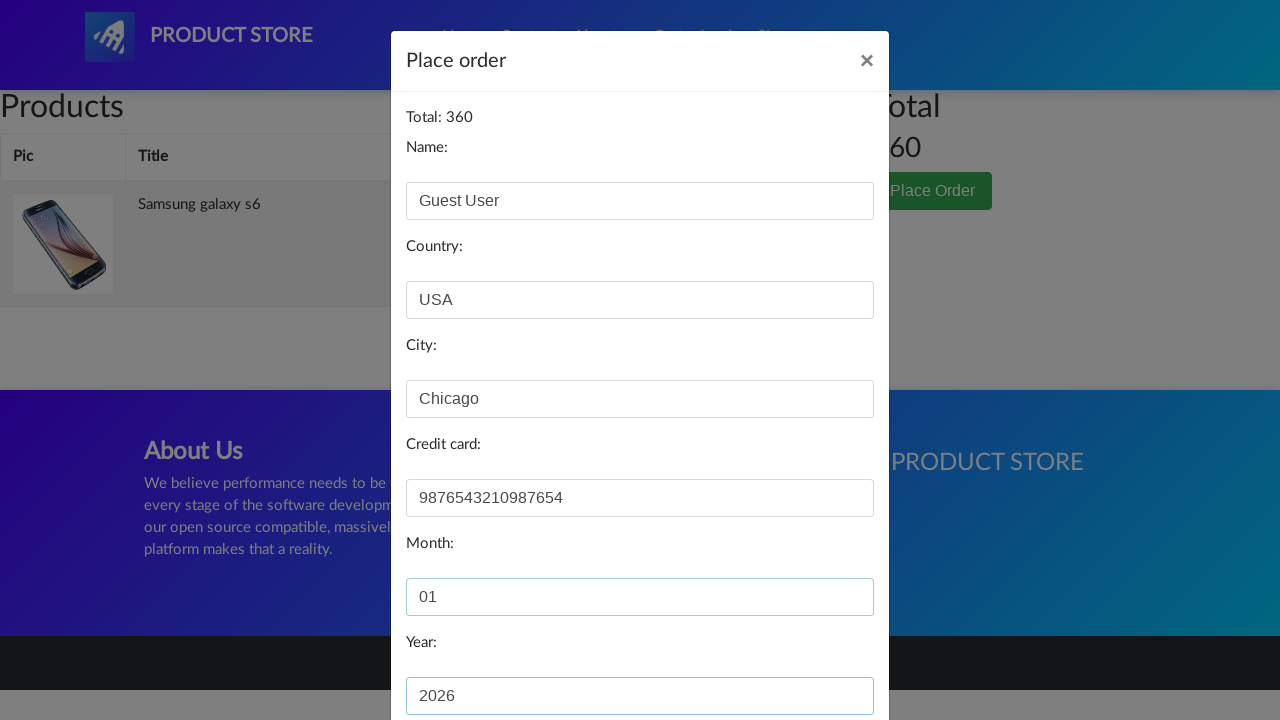

Clicked 'Purchase' button to complete checkout at (823, 655) on button[onclick='purchaseOrder()']
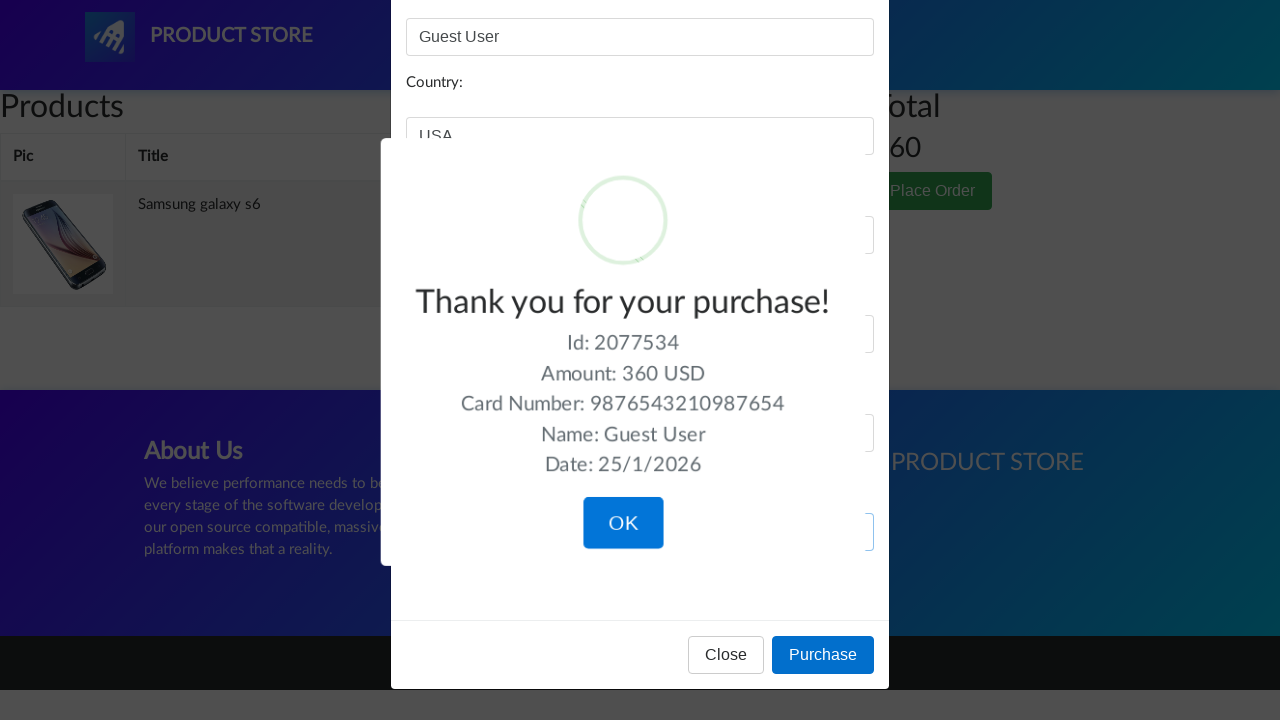

Order confirmation alert appeared - checkout completed successfully
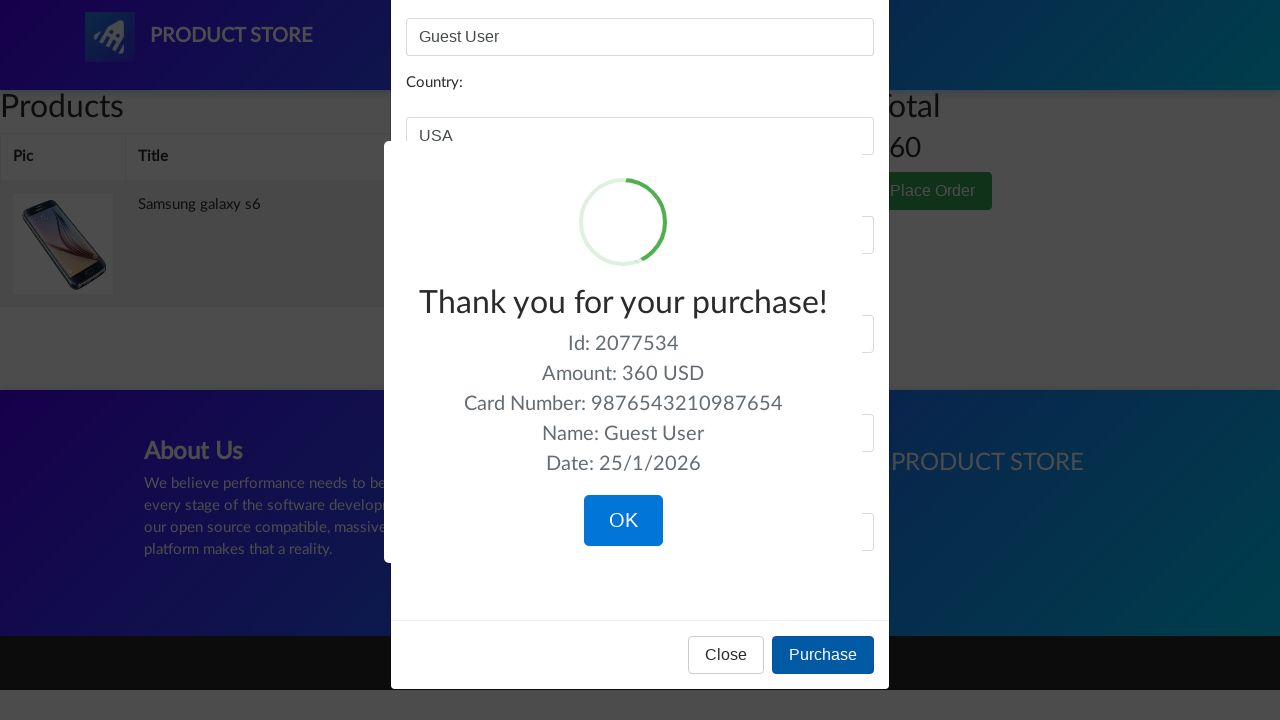

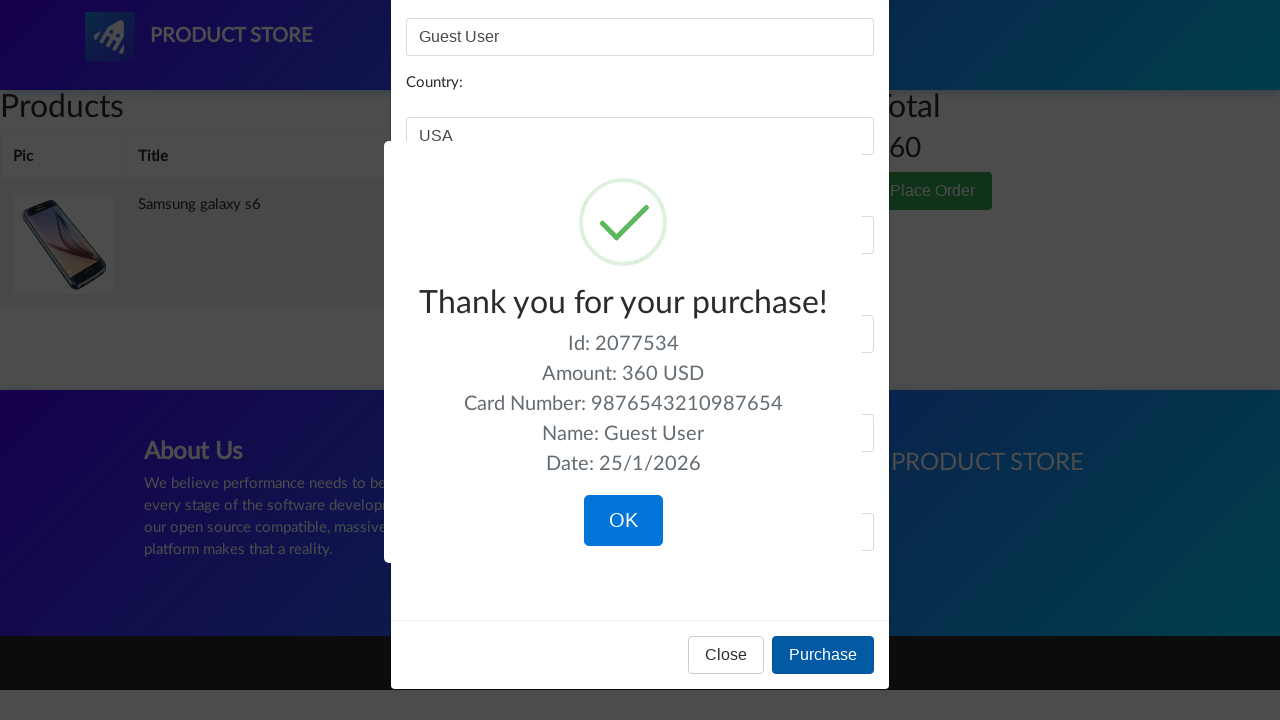